Tests that edits are saved when the input field loses focus (blur event).

Starting URL: https://demo.playwright.dev/todomvc

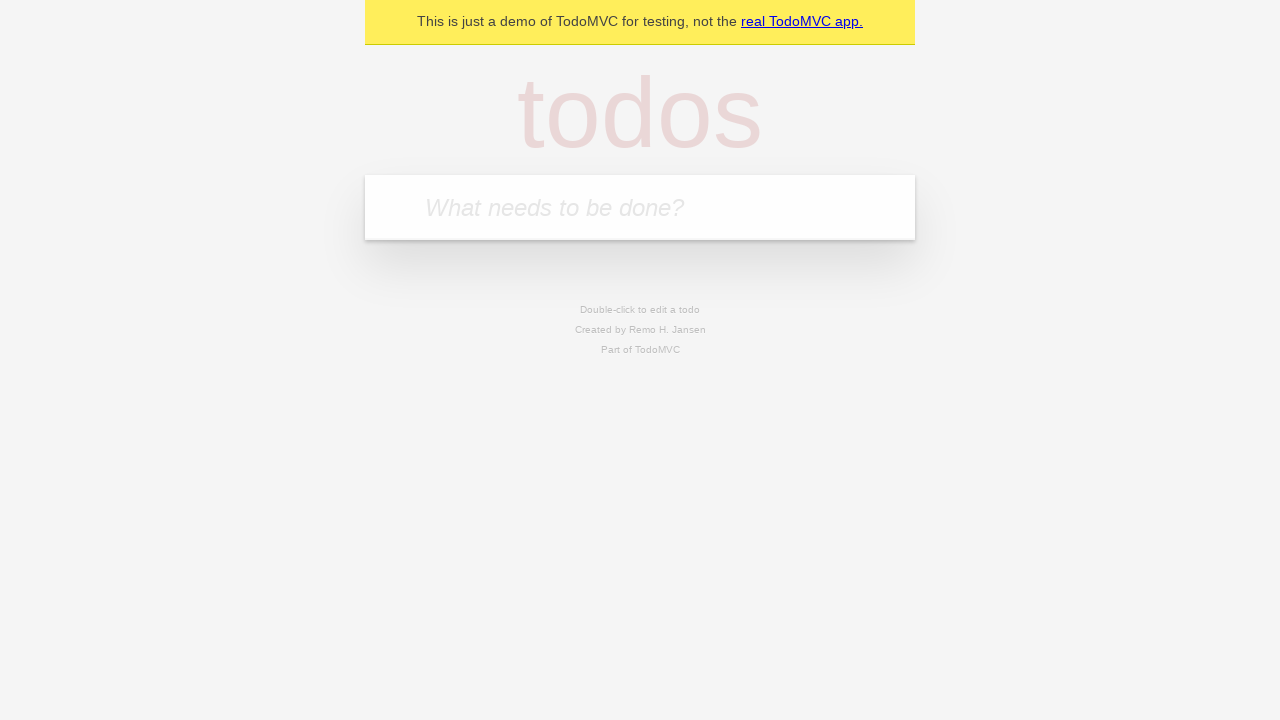

Filled new todo input with 'buy some cheese' on internal:attr=[placeholder="What needs to be done?"i]
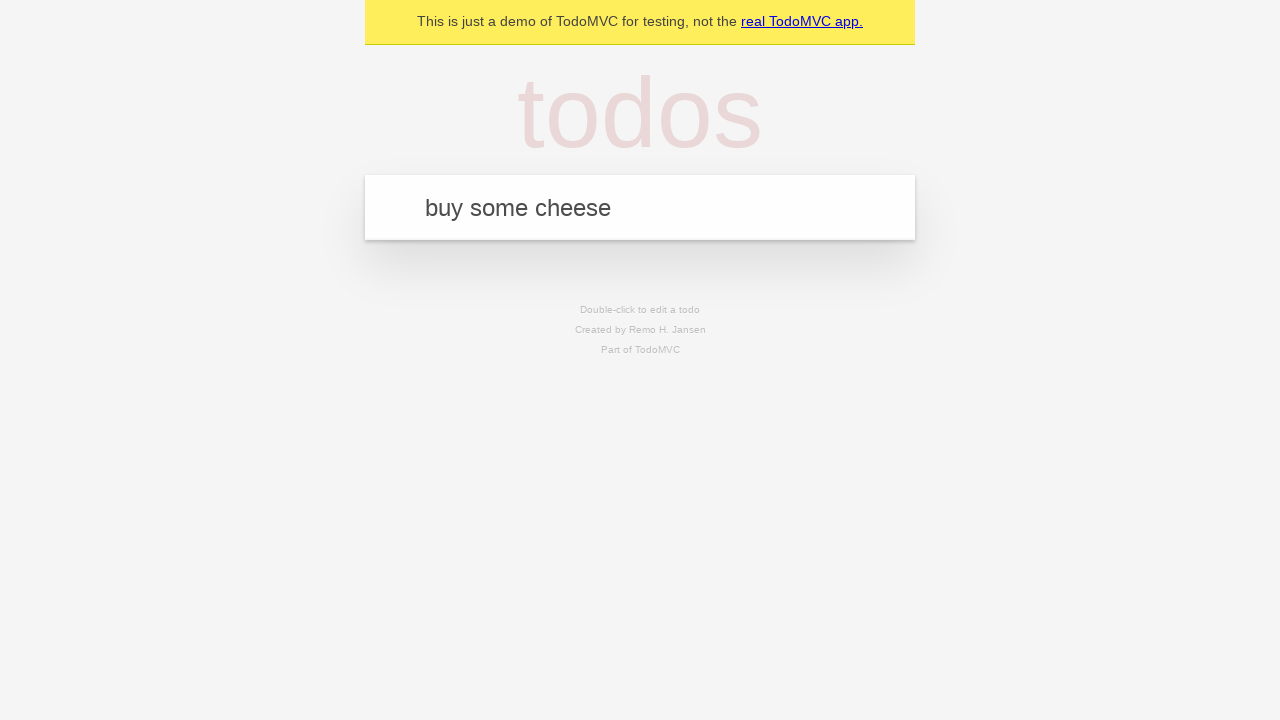

Pressed Enter to add first todo on internal:attr=[placeholder="What needs to be done?"i]
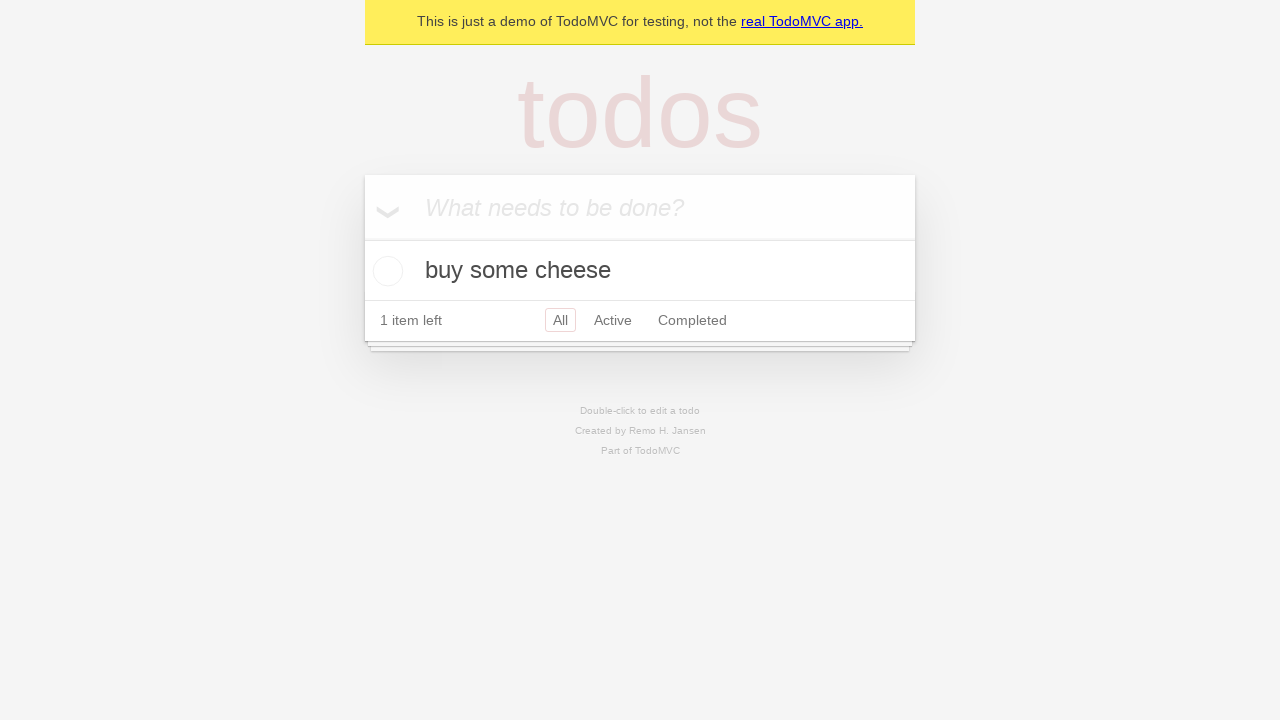

Filled new todo input with 'feed the cat' on internal:attr=[placeholder="What needs to be done?"i]
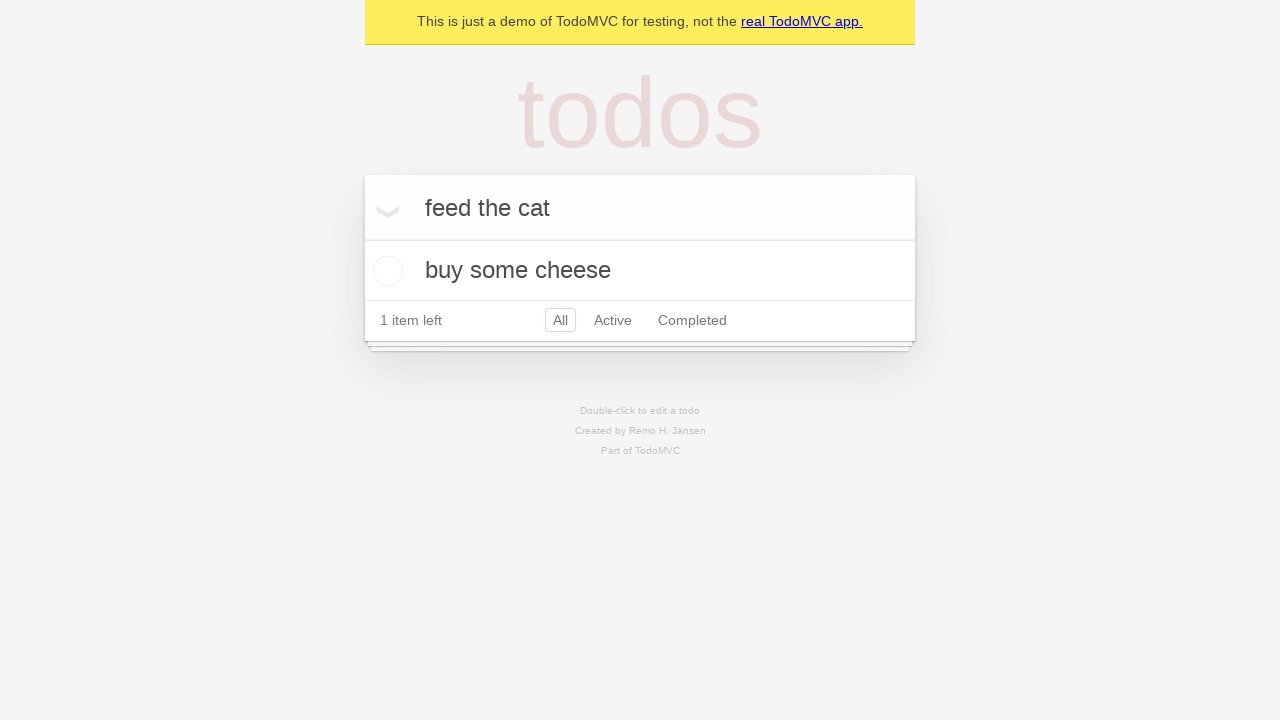

Pressed Enter to add second todo on internal:attr=[placeholder="What needs to be done?"i]
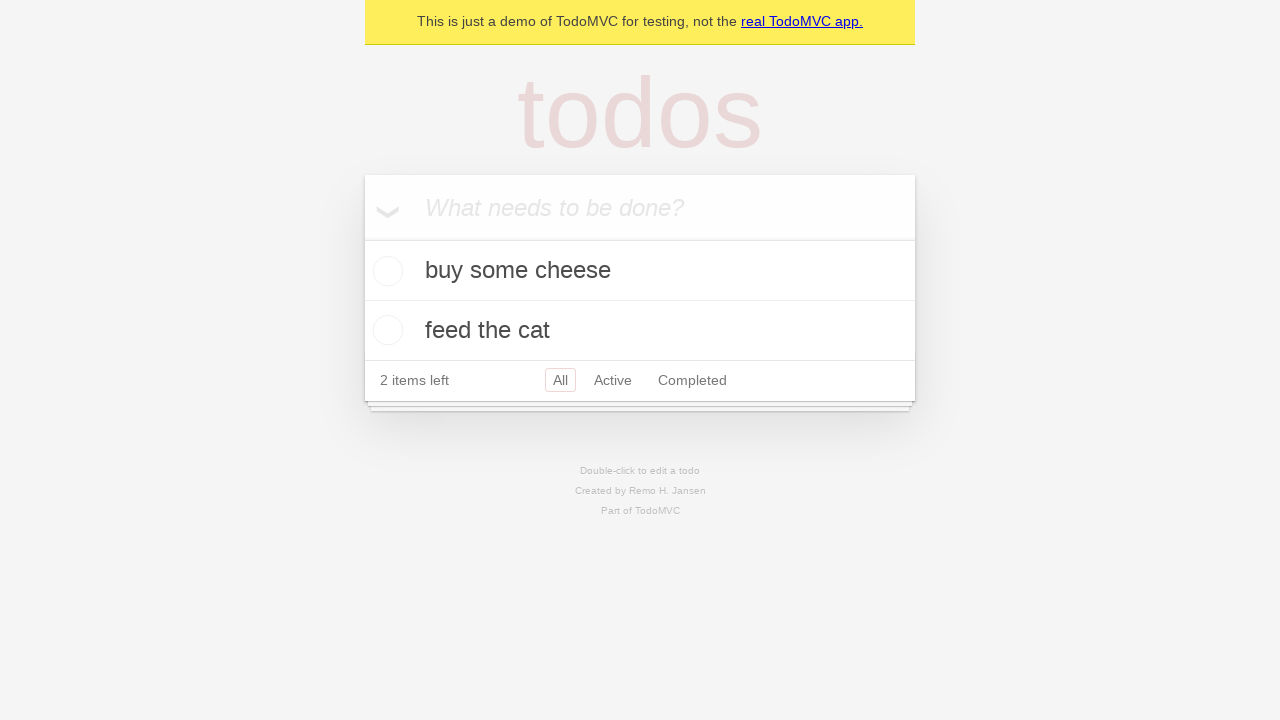

Filled new todo input with 'book a doctors appointment' on internal:attr=[placeholder="What needs to be done?"i]
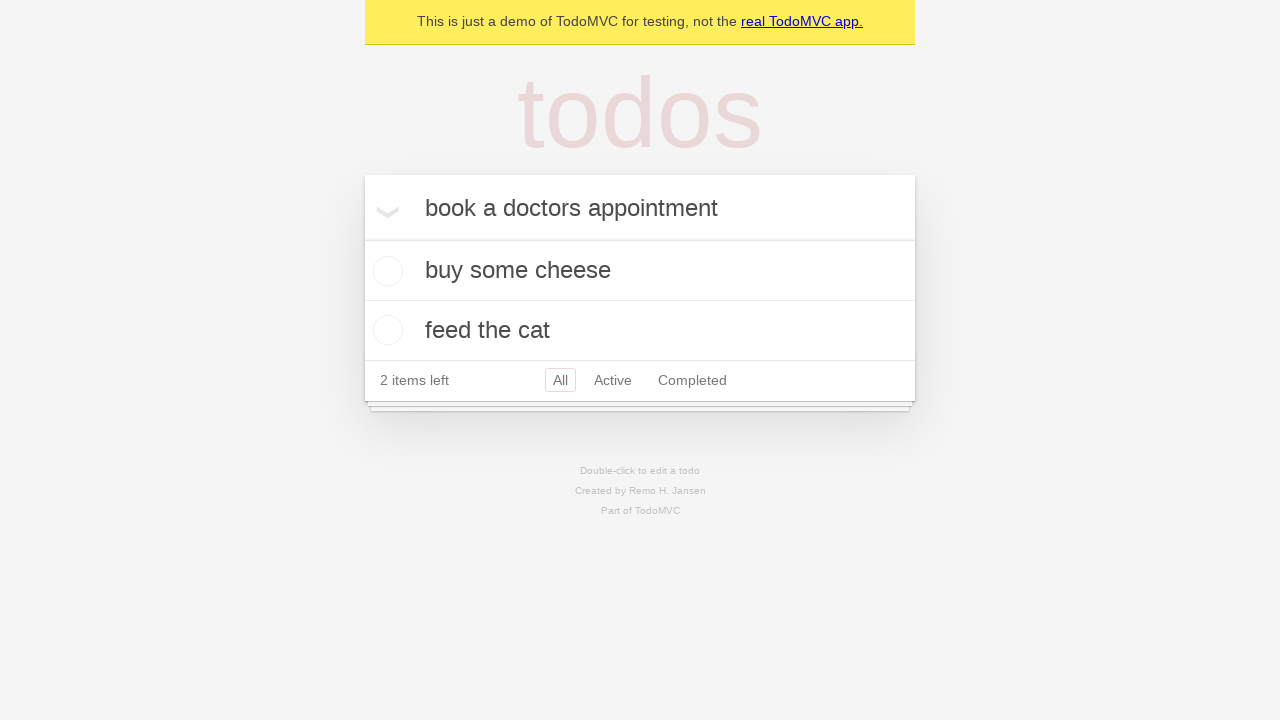

Pressed Enter to add third todo on internal:attr=[placeholder="What needs to be done?"i]
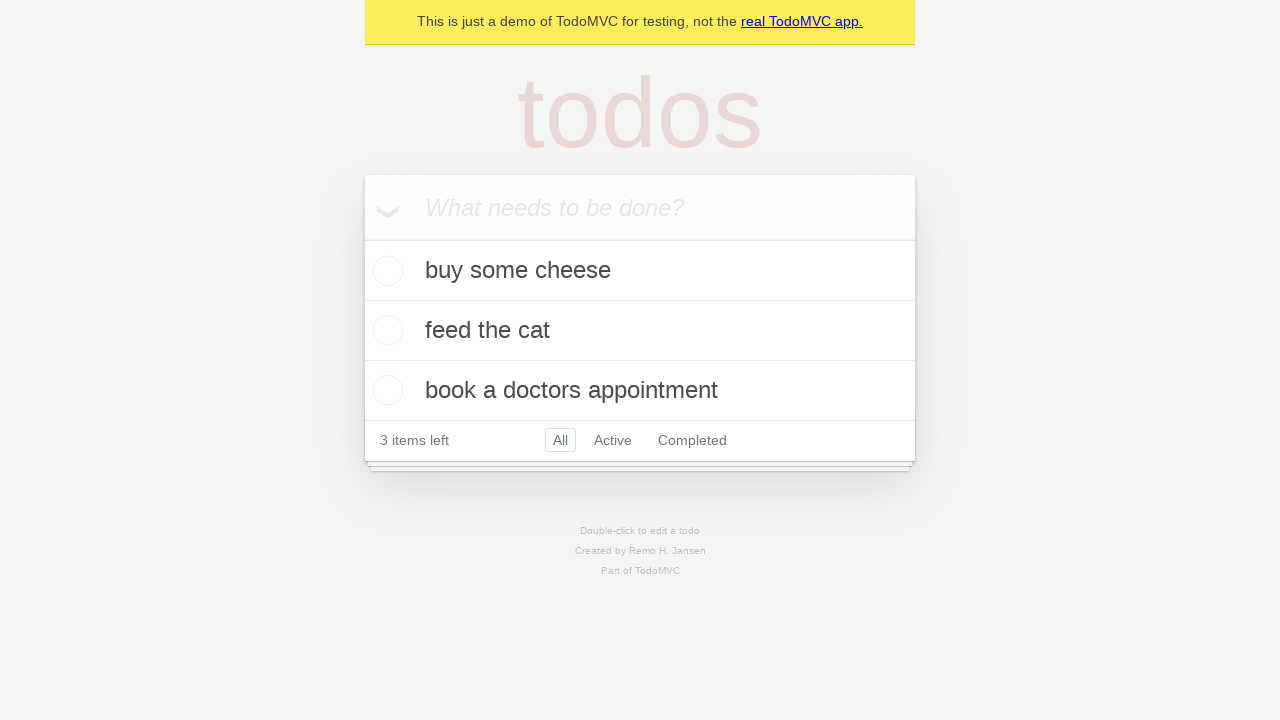

Waited for all three todo items to be visible
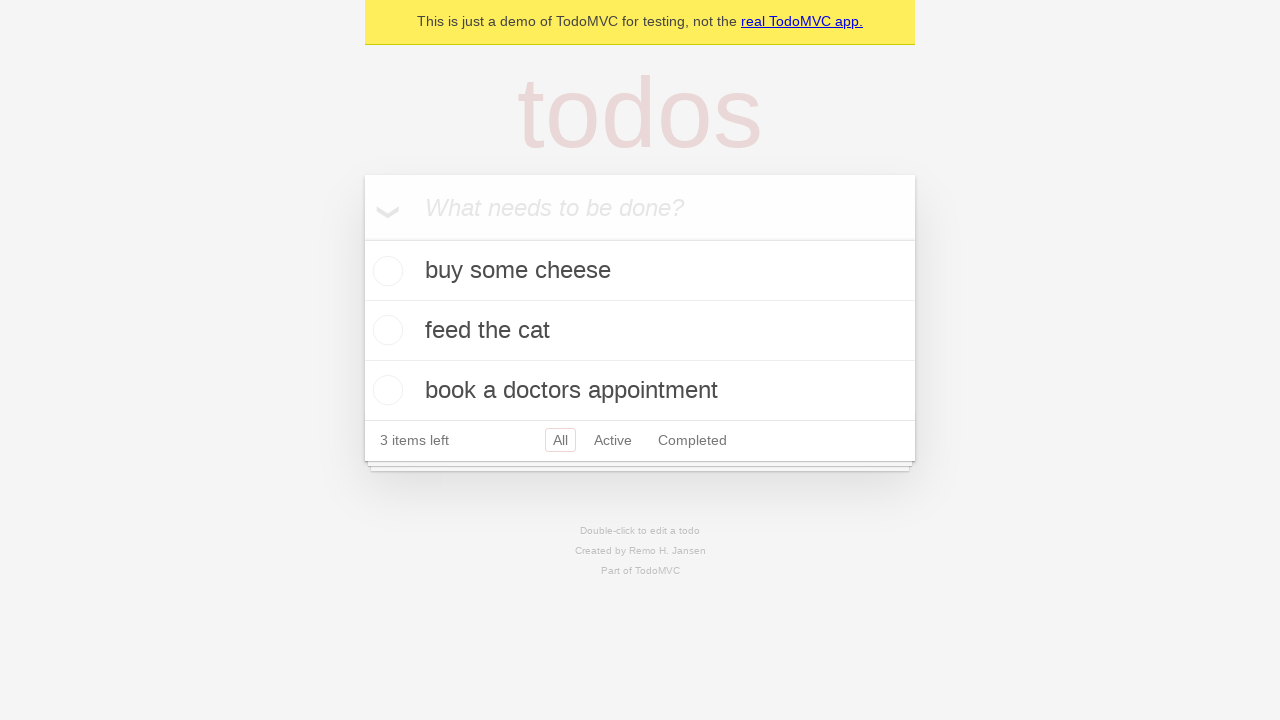

Double-clicked the second todo item to enter edit mode at (640, 331) on internal:testid=[data-testid="todo-item"s] >> nth=1
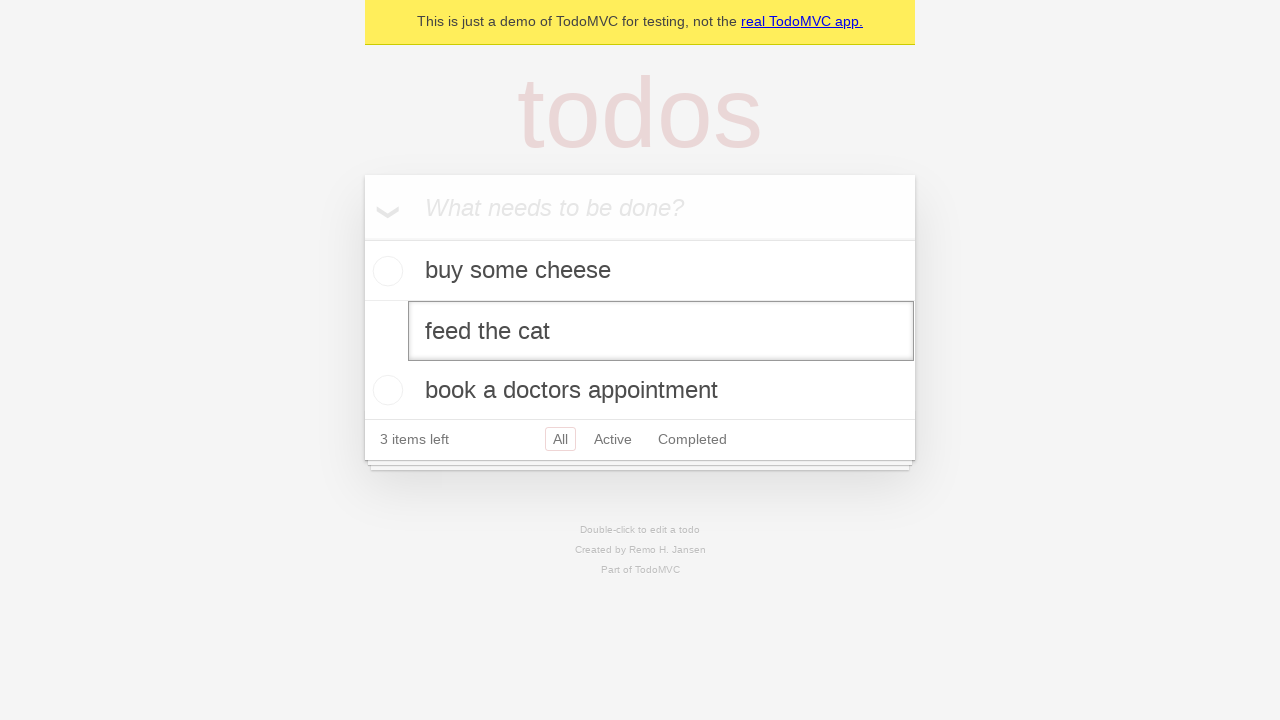

Updated todo text from 'buy some cheese' to 'buy some sausages' on internal:testid=[data-testid="todo-item"s] >> nth=1 >> internal:role=textbox[nam
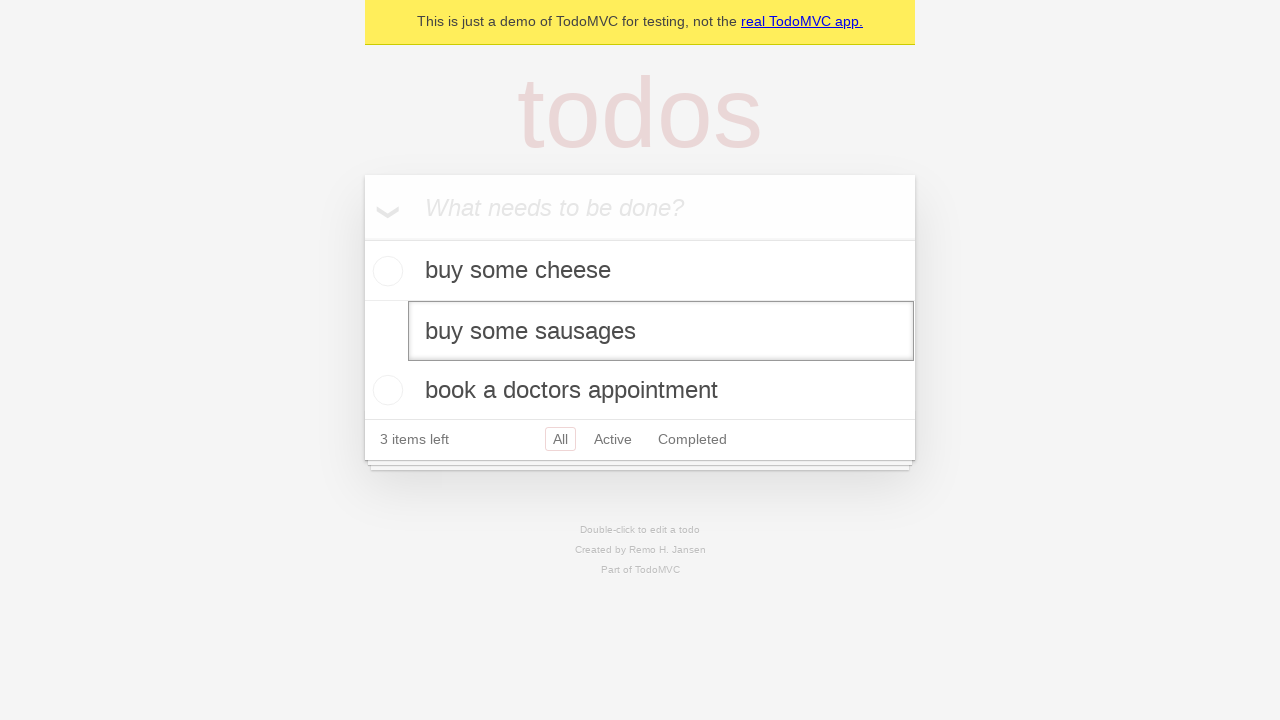

Dispatched blur event to save edits and exit edit mode
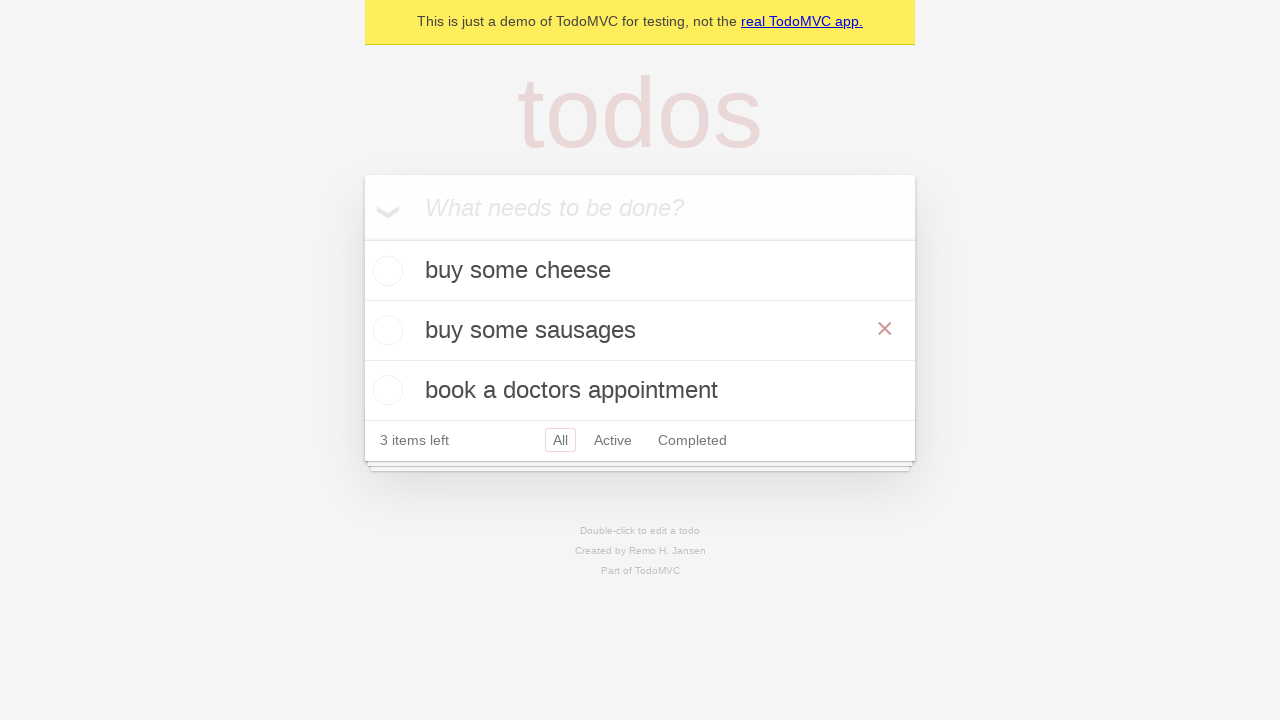

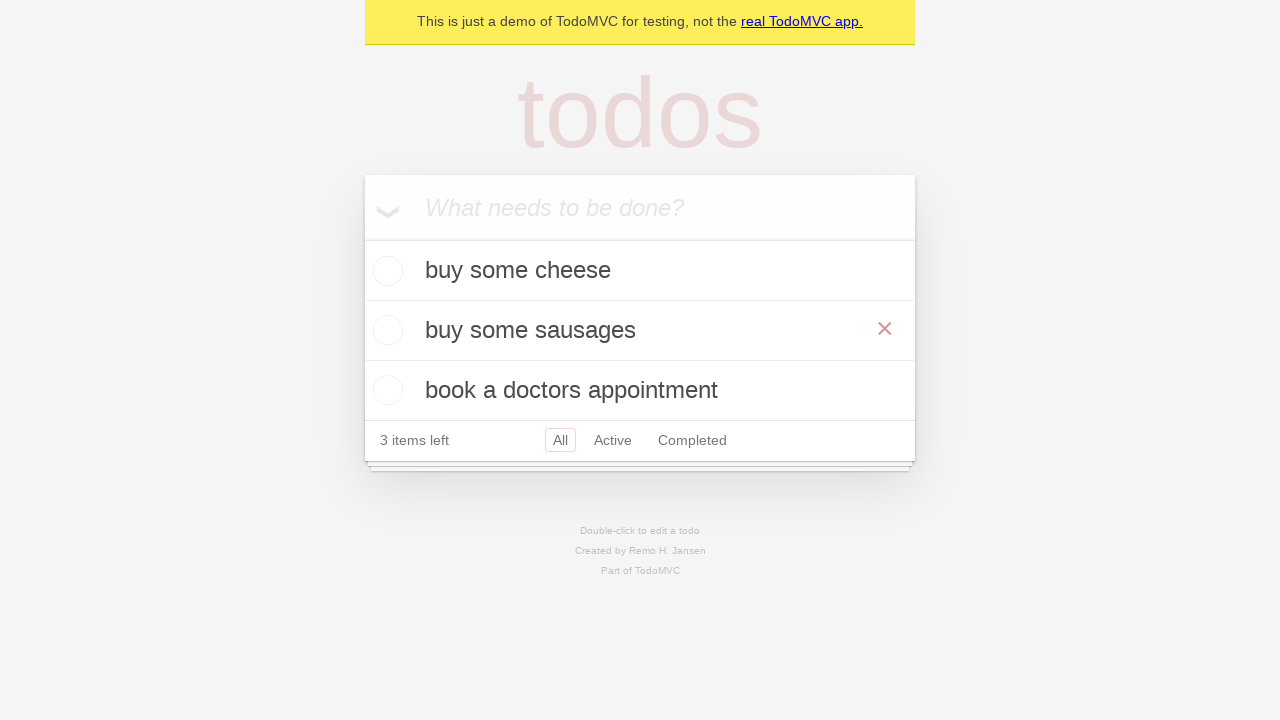